Navigates to the DemoBlaze homepage and verifies that the navigation element is displayed

Starting URL: https://demoblaze.com/

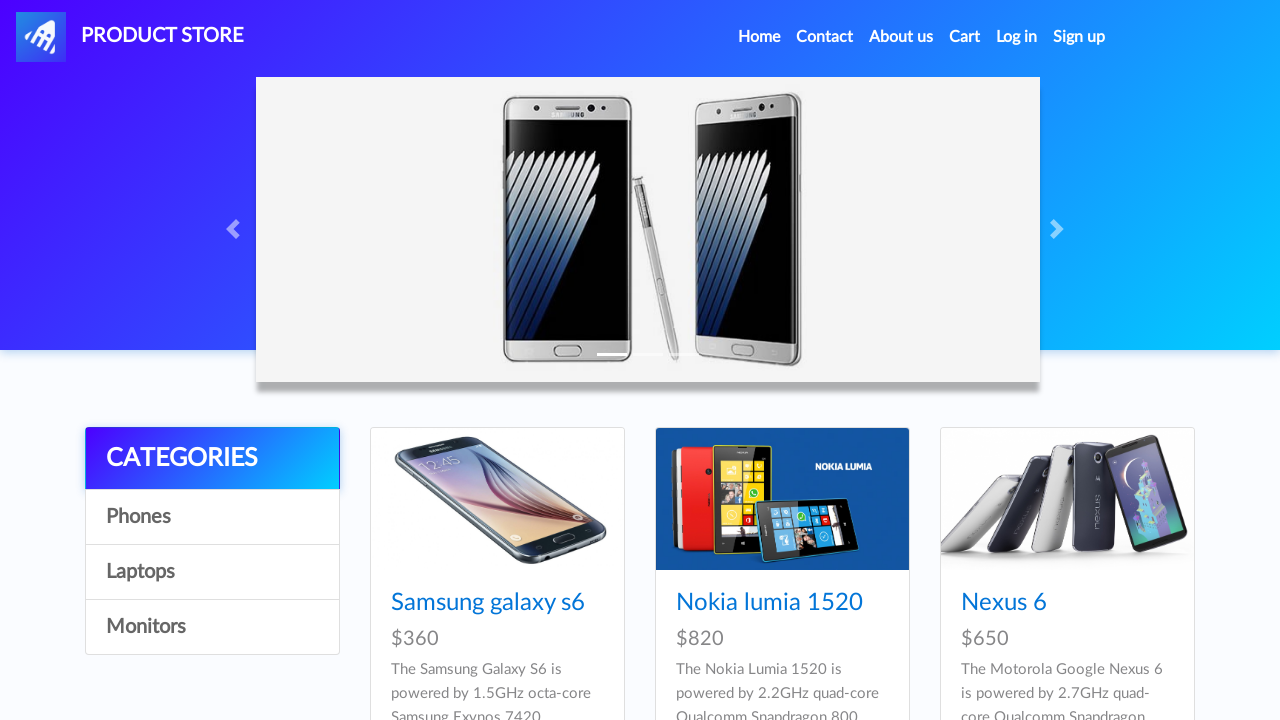

Waited for navigation element '#nava' to be visible
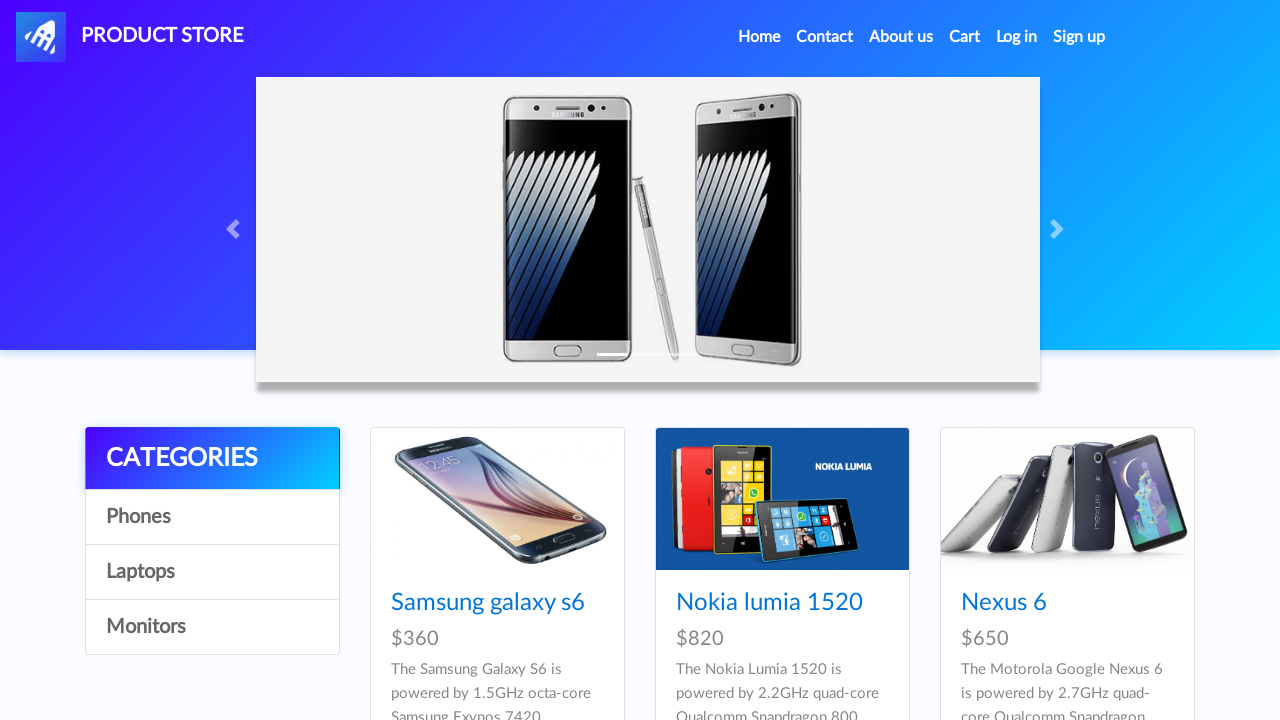

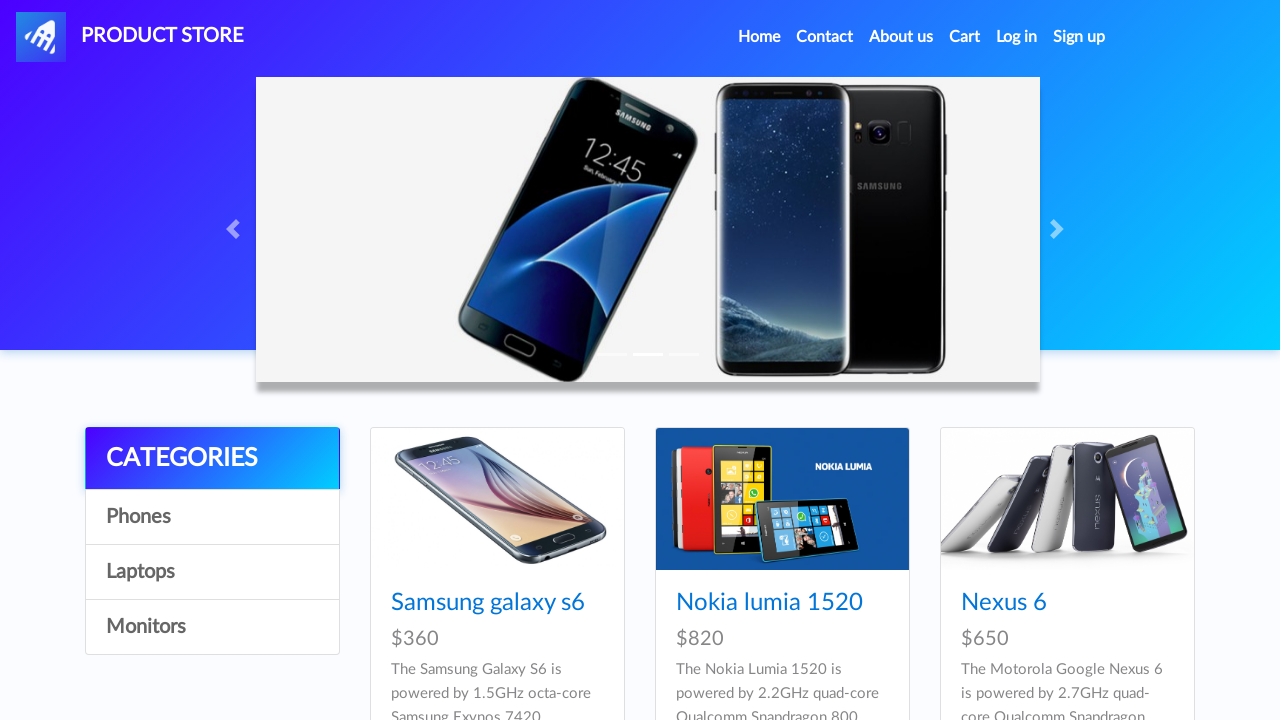